Tests file upload functionality by uploading a file using the file input, clicking the upload button, and verifying the success message is displayed.

Starting URL: https://the-internet.herokuapp.com/upload

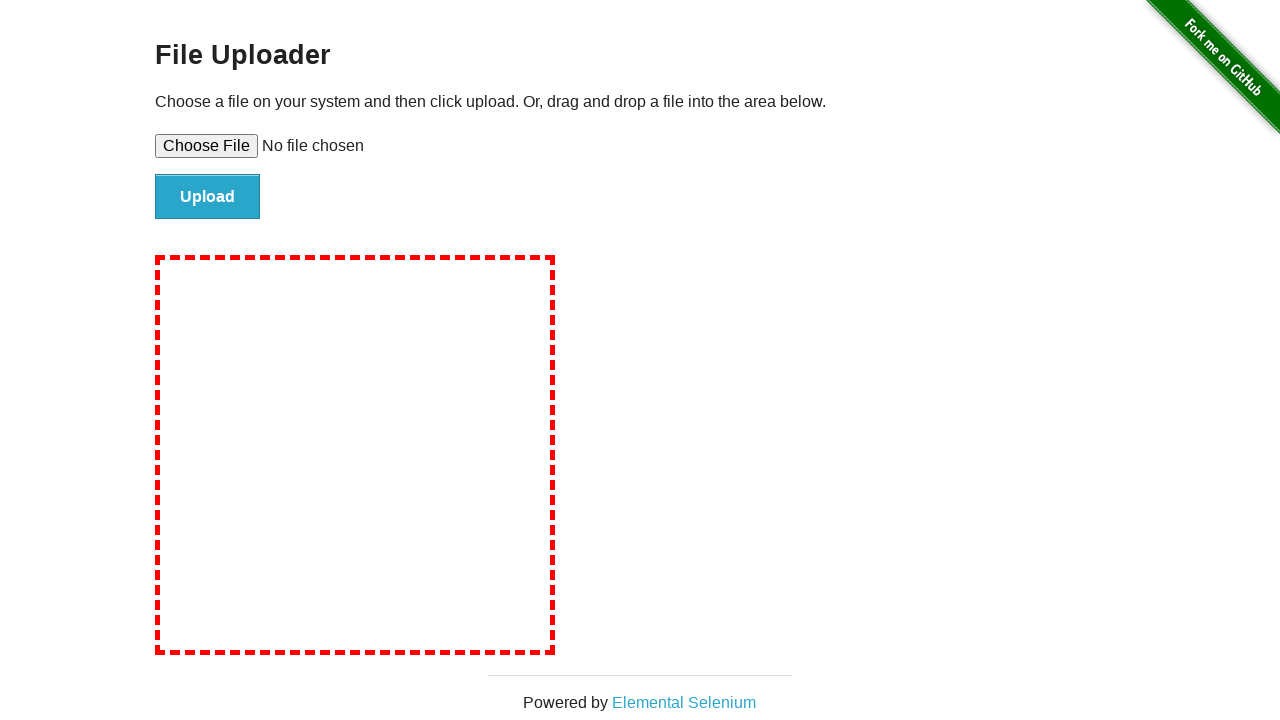

Created temporary test file for upload
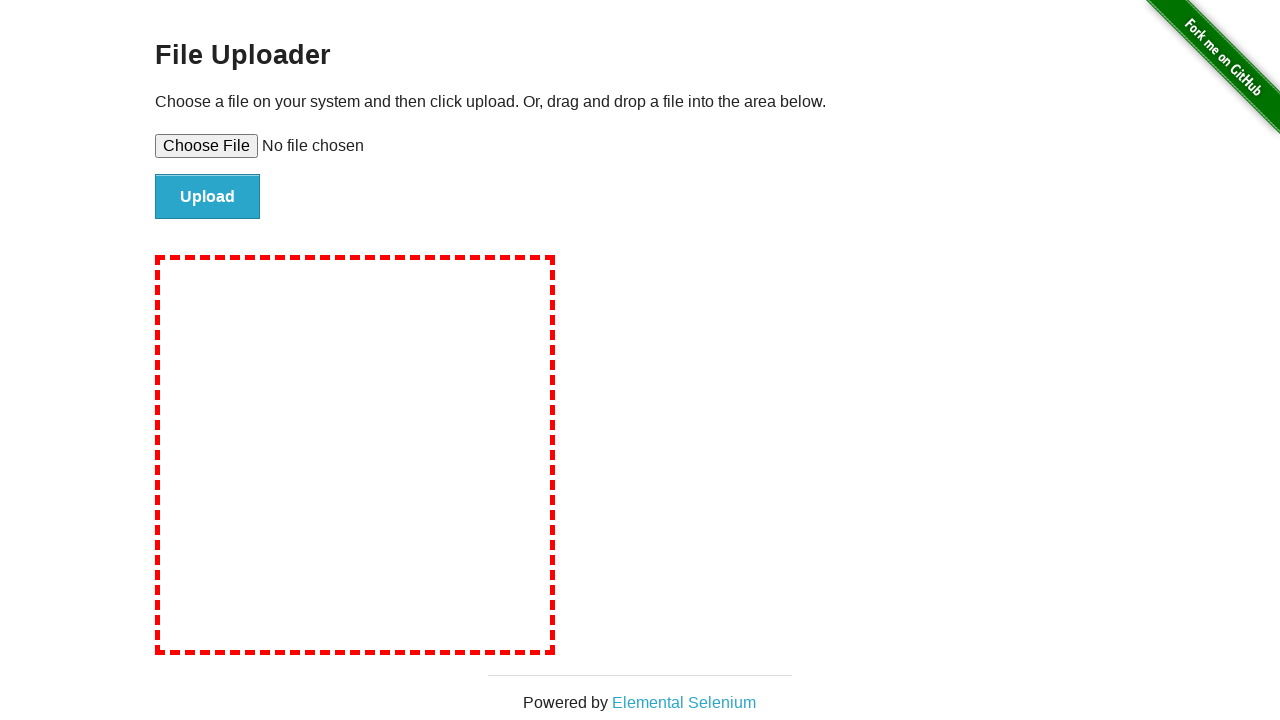

Set file input with test file path
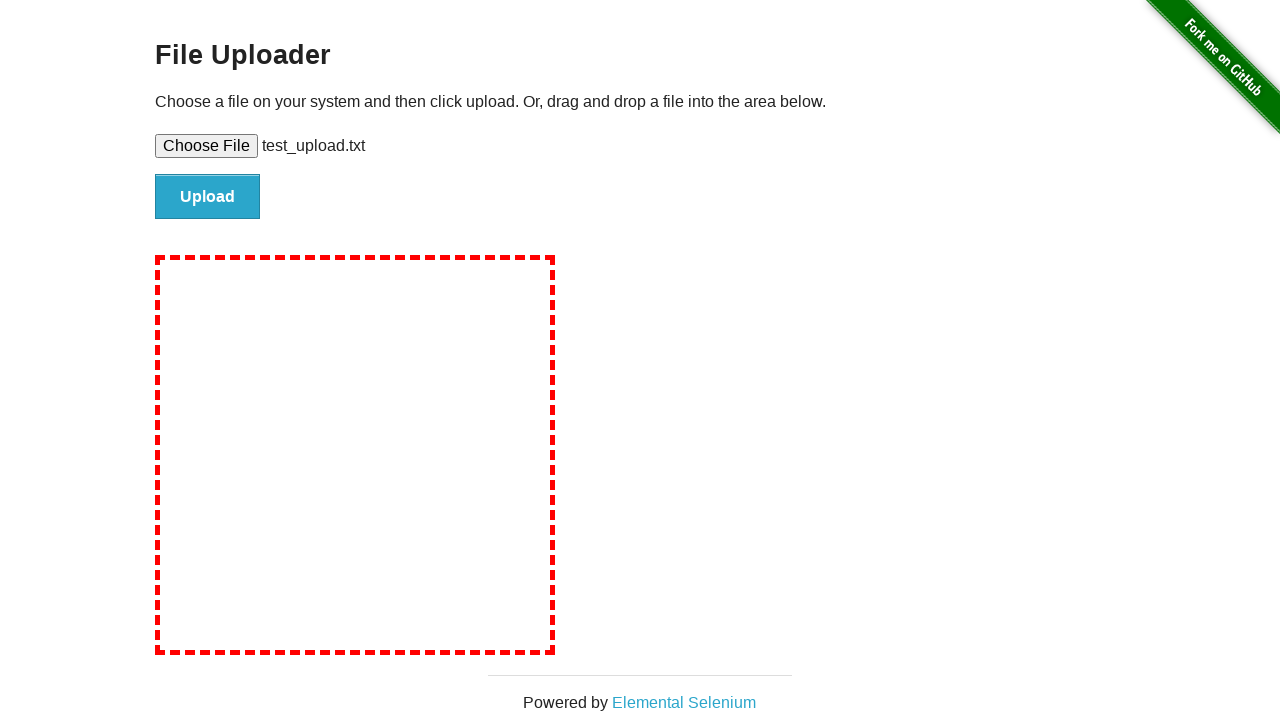

Clicked upload button at (208, 197) on #file-submit
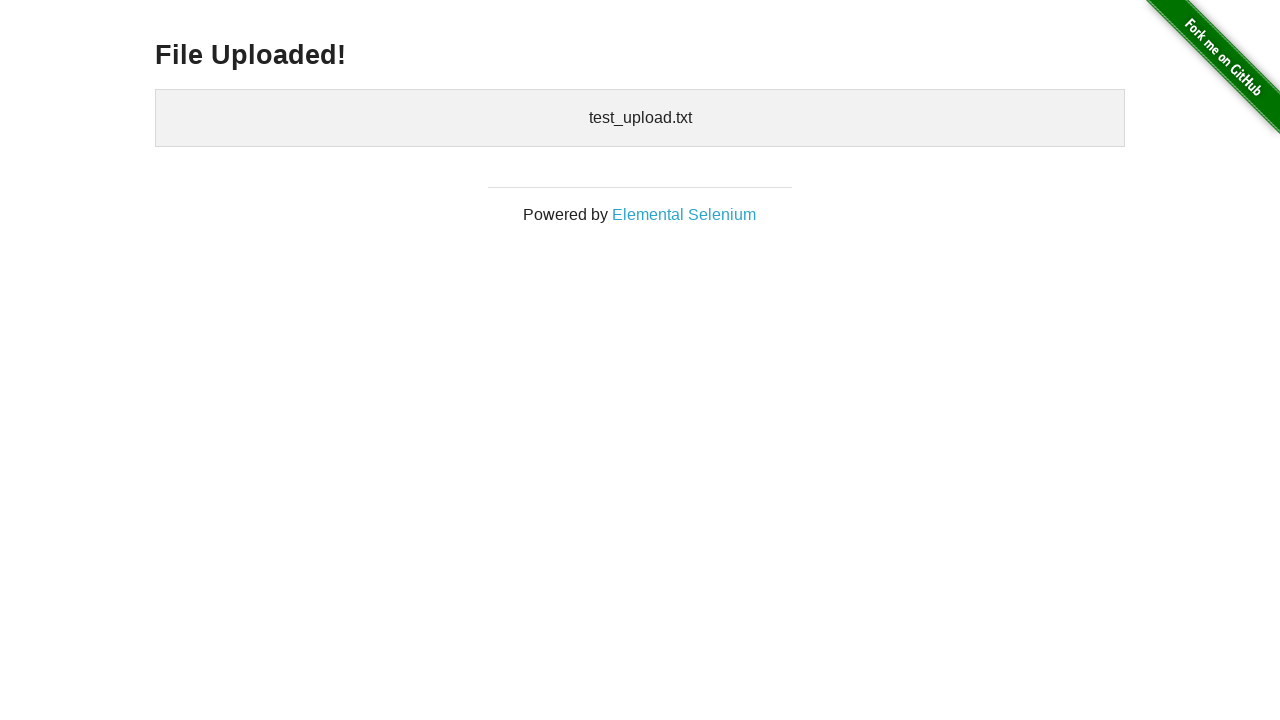

Waited for success message heading to appear
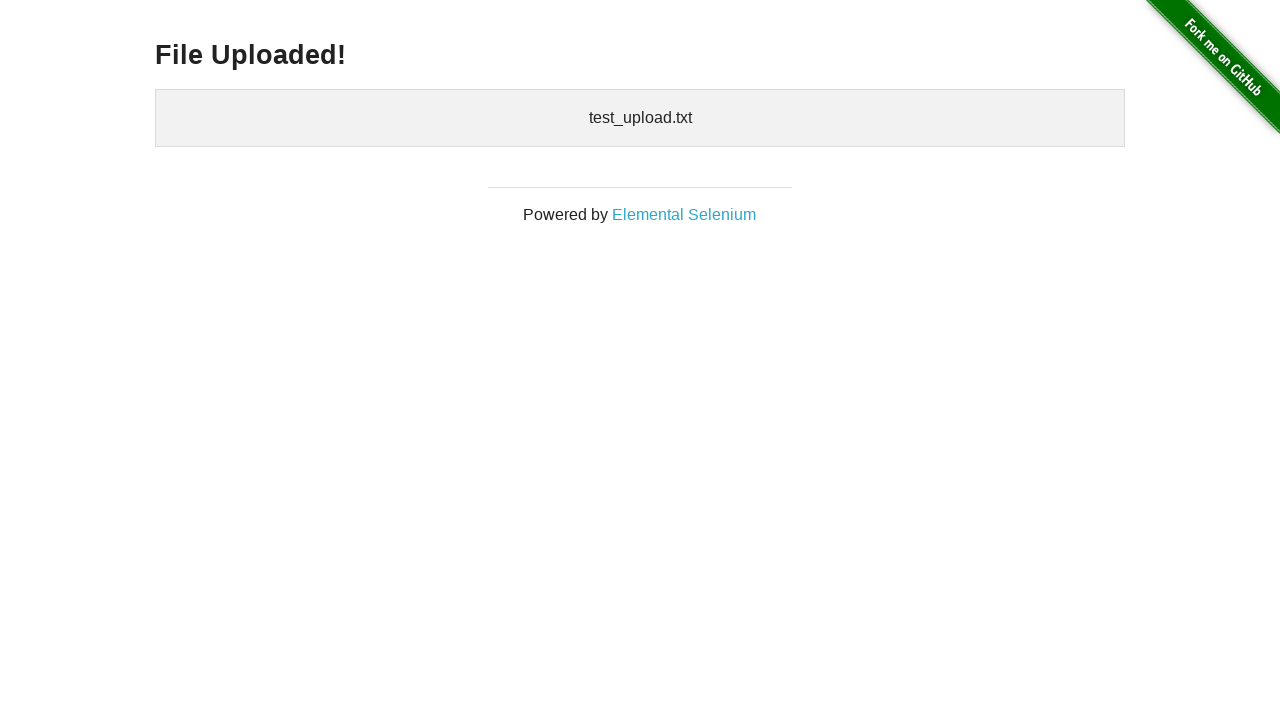

Located success message heading element
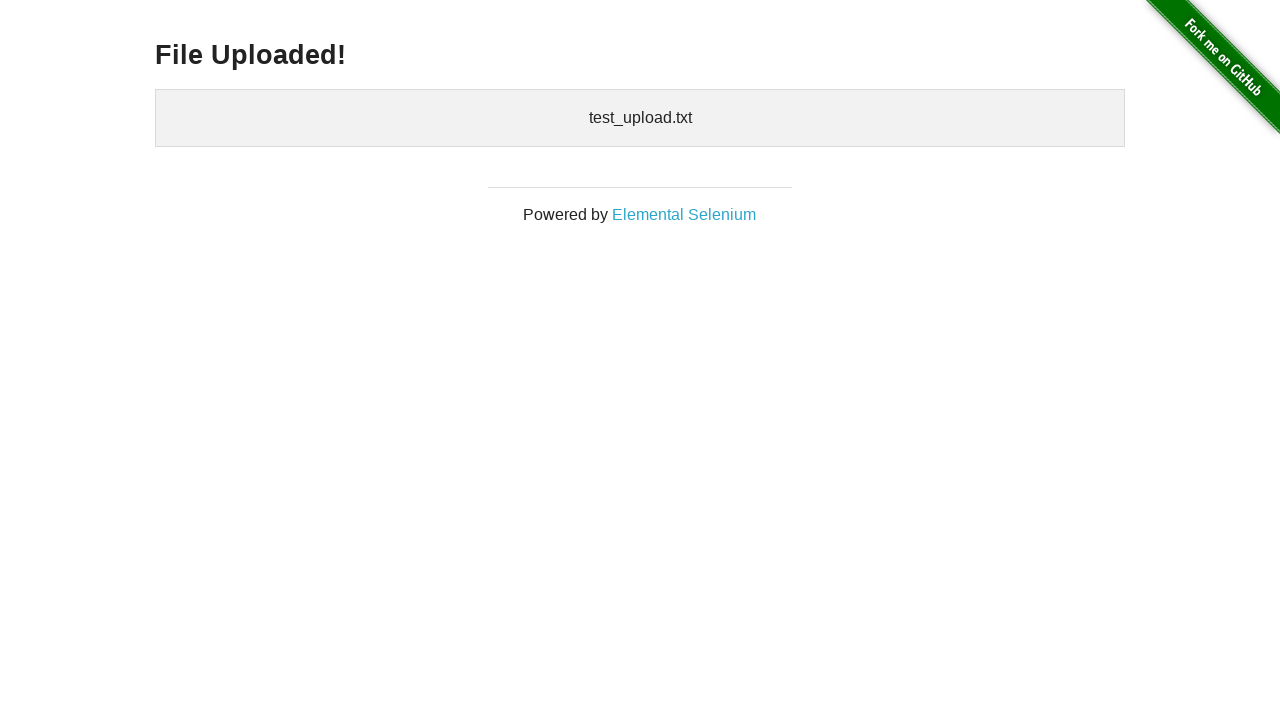

Verified success message is visible
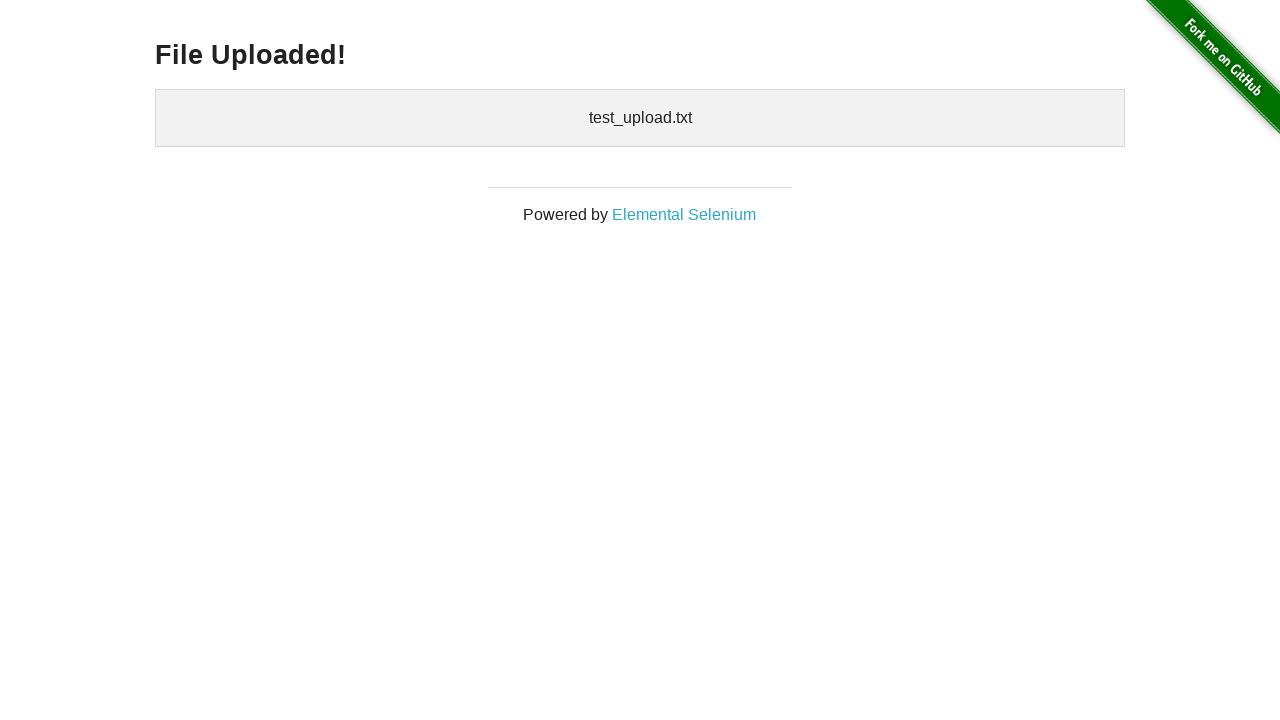

Cleaned up temporary test file
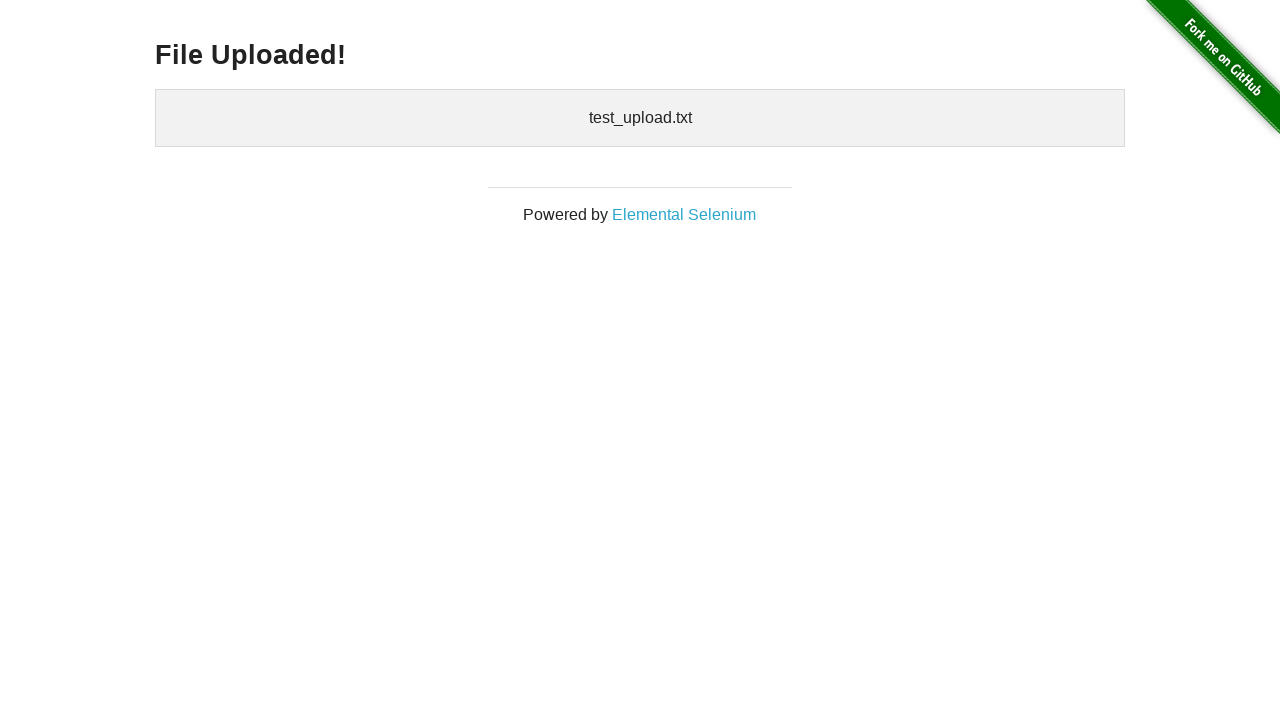

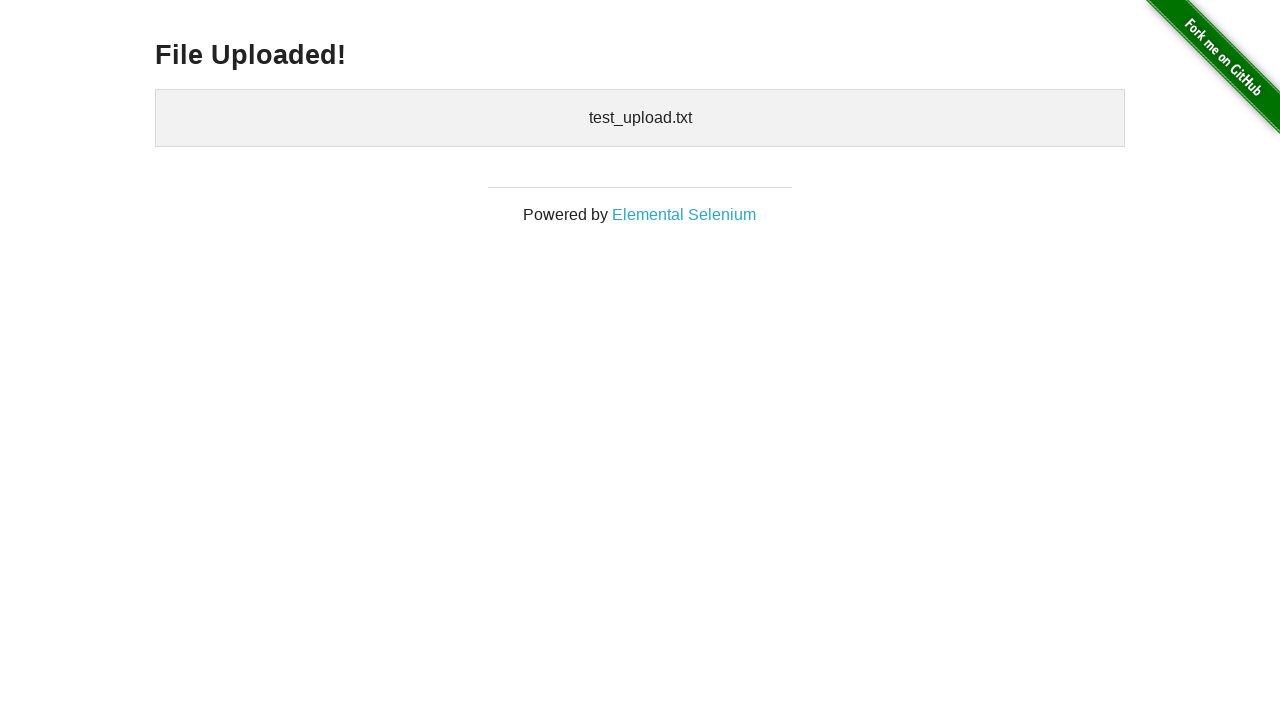